Tests a download button with progress bar by clicking the download button and waiting for completion

Starting URL: https://jqueryui.com/resources/demos/progressbar/download.html

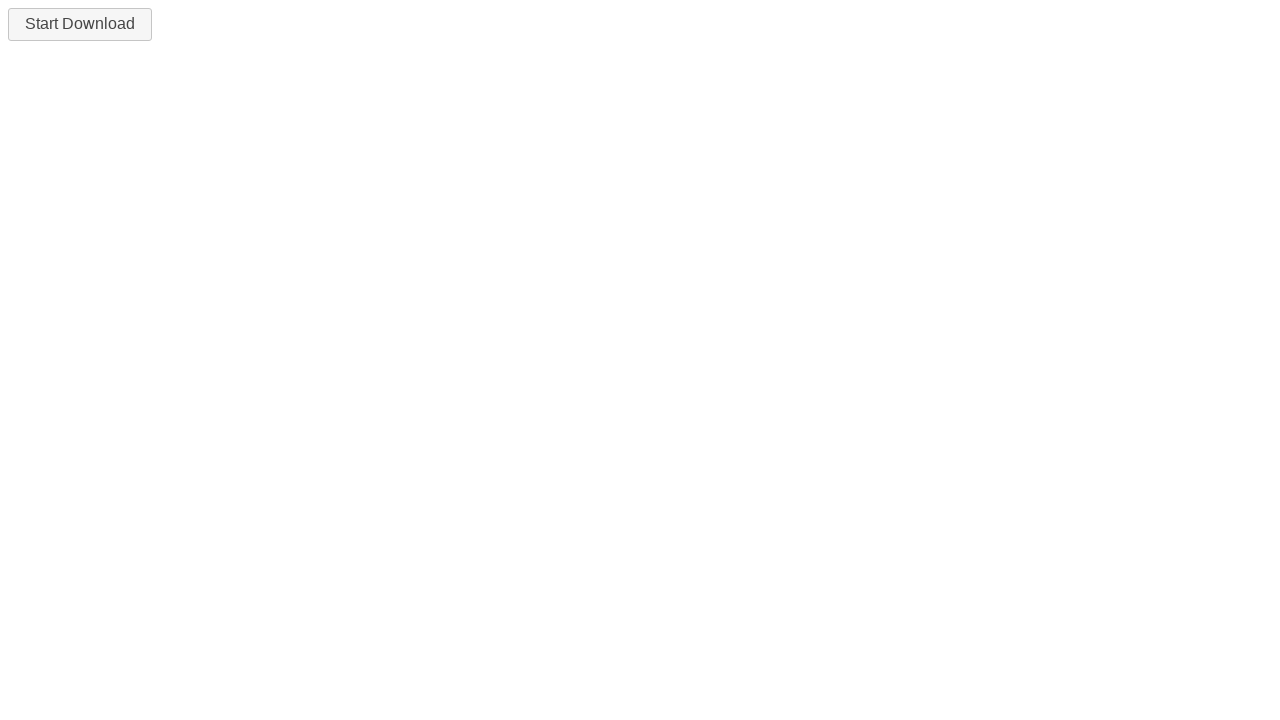

Navigated to jQuery UI progressbar download demo page
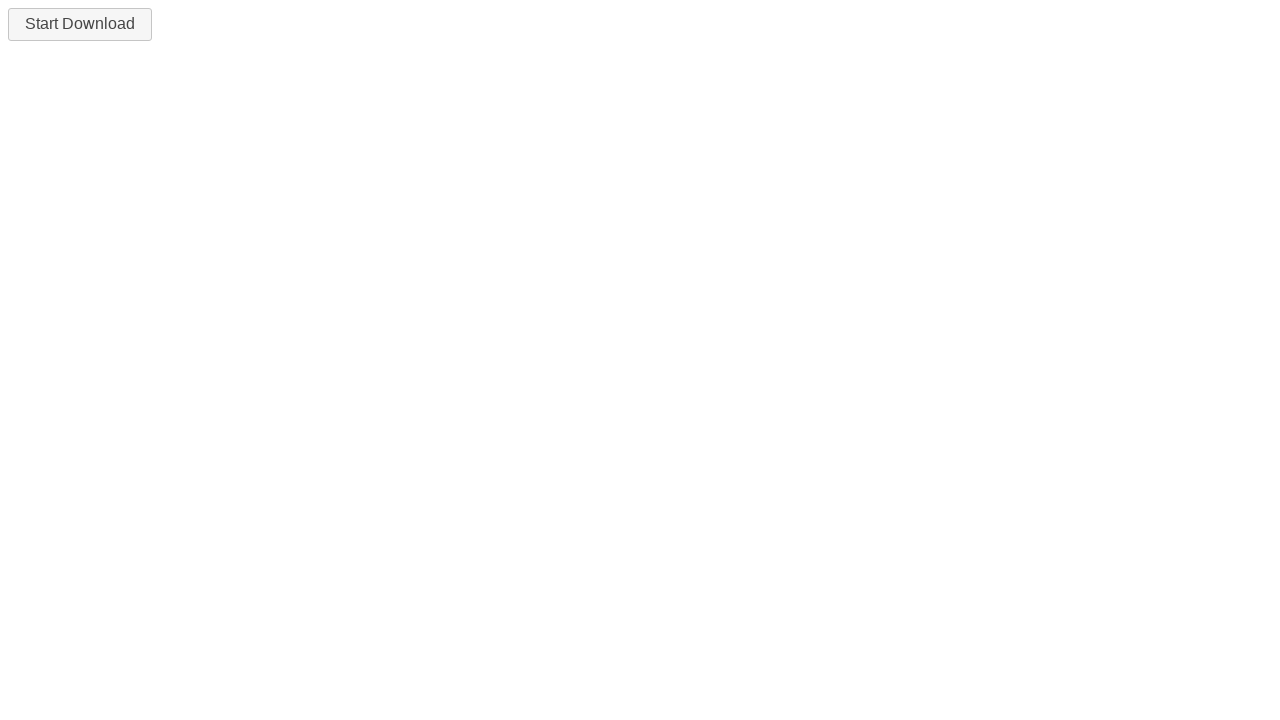

Clicked the download button at (80, 24) on #downloadButton
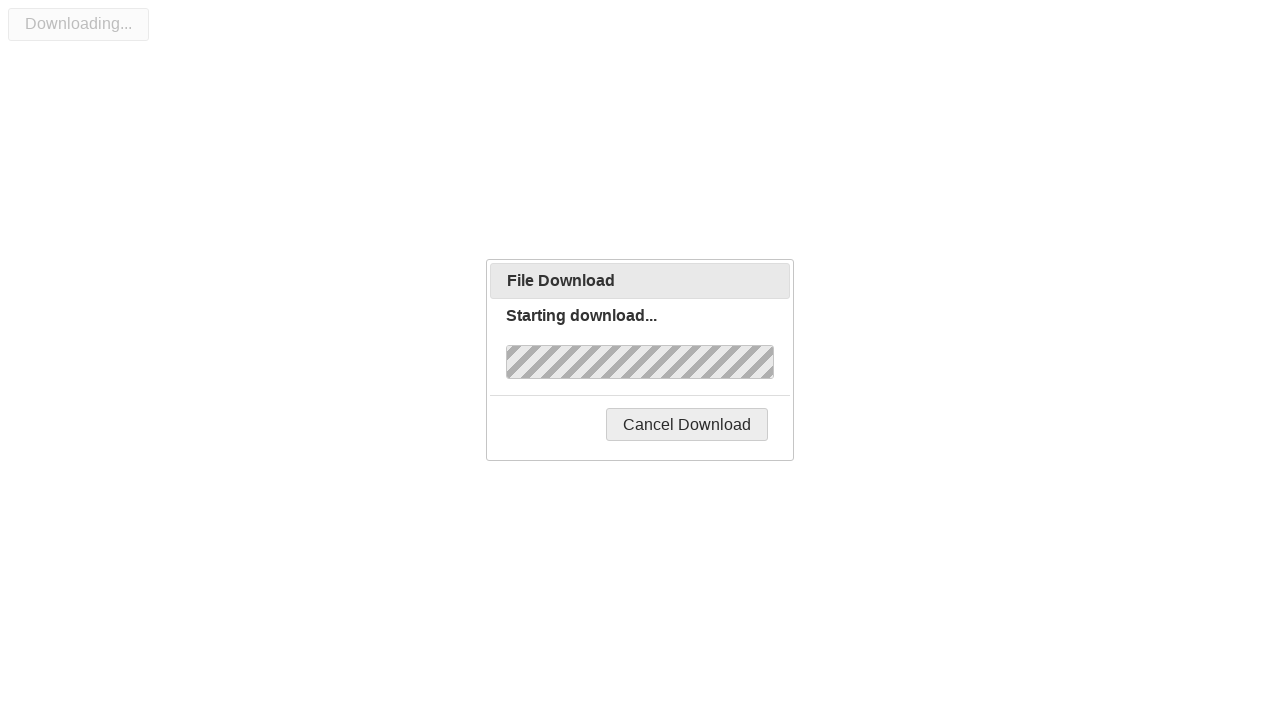

Progress bar completed - 'Complete!' message displayed
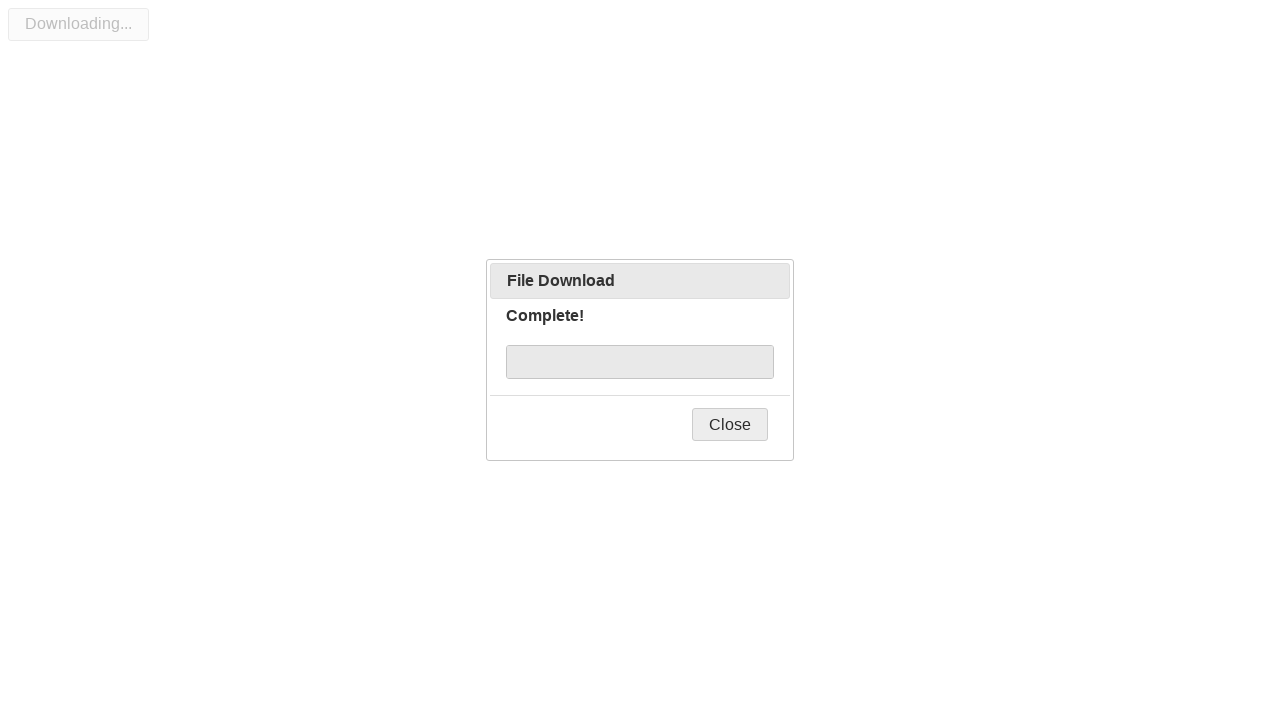

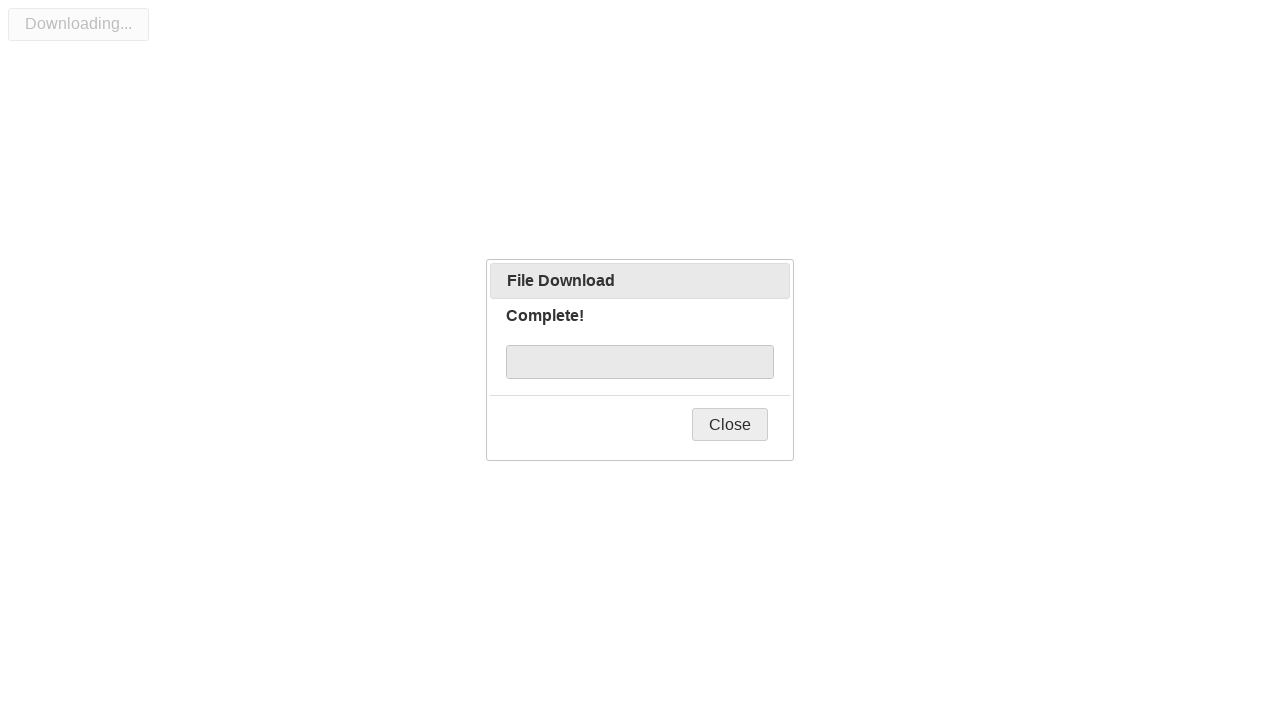